Tests the purchase form on blazedemo.com by clearing and filling the name input field, then pressing return to submit

Starting URL: http://blazedemo.com/purchase.php

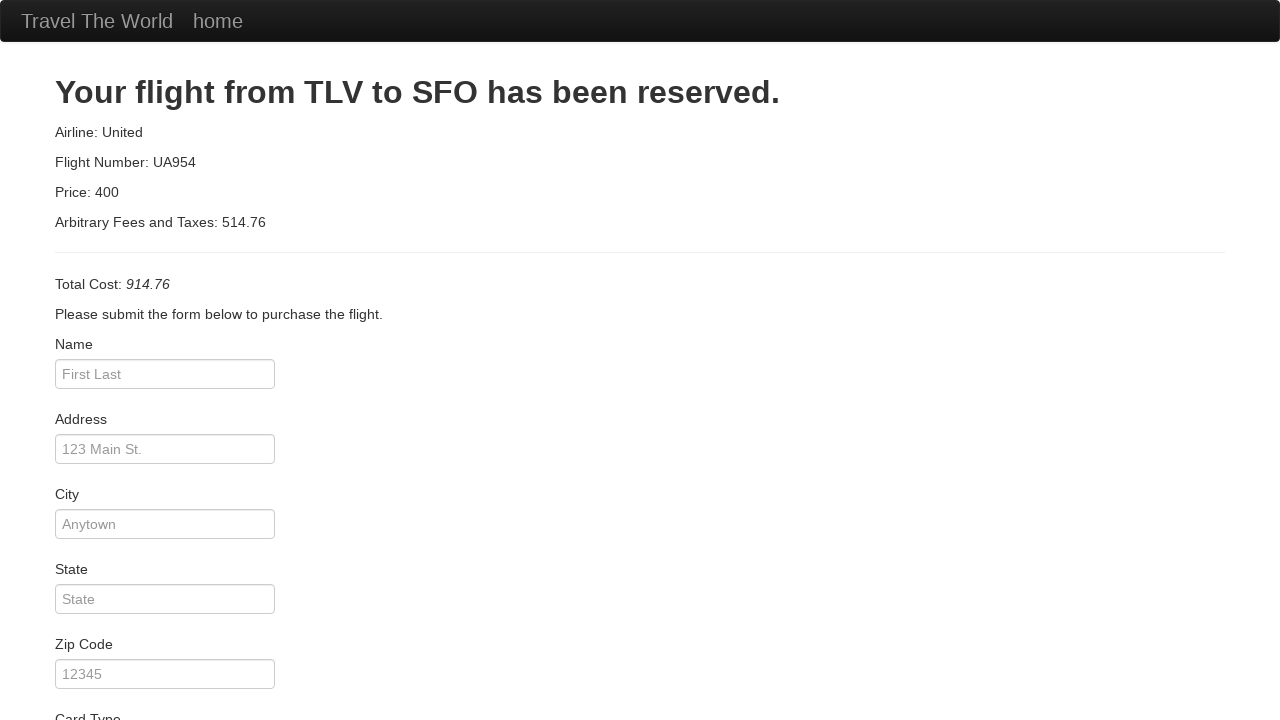

Cleared the name input field on #inputName
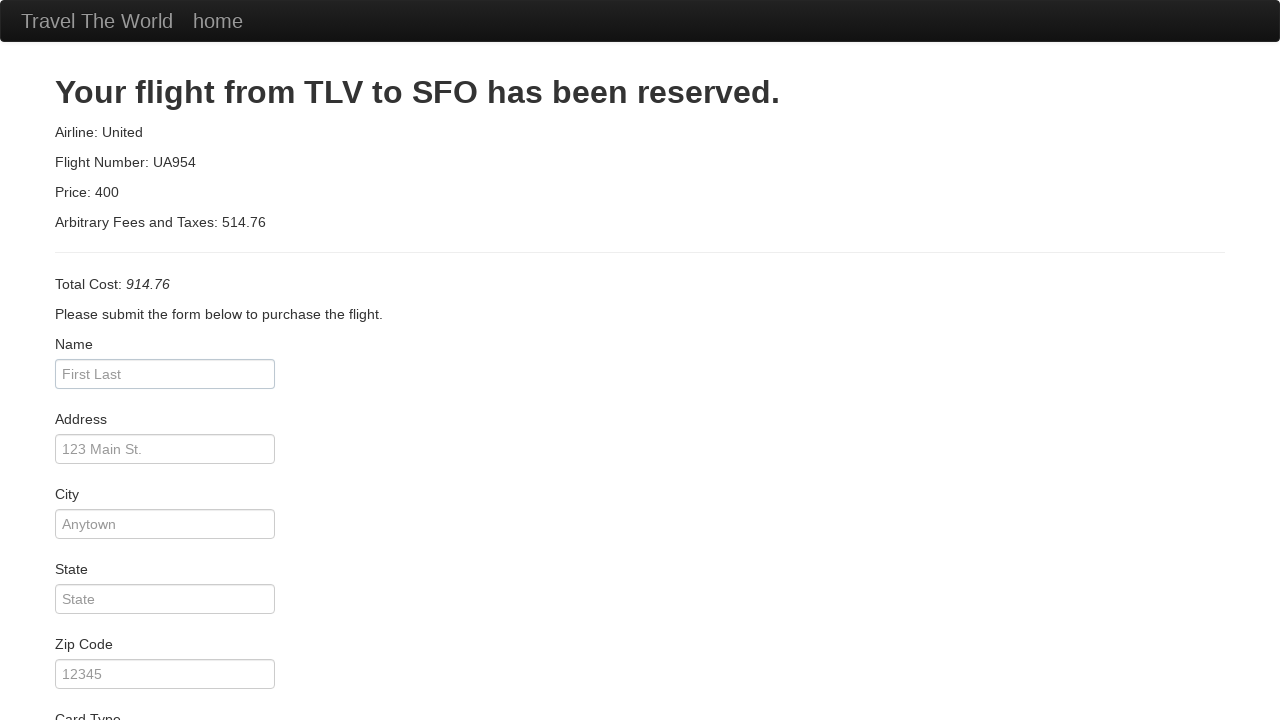

Filled name input field with 'First Last' on #inputName
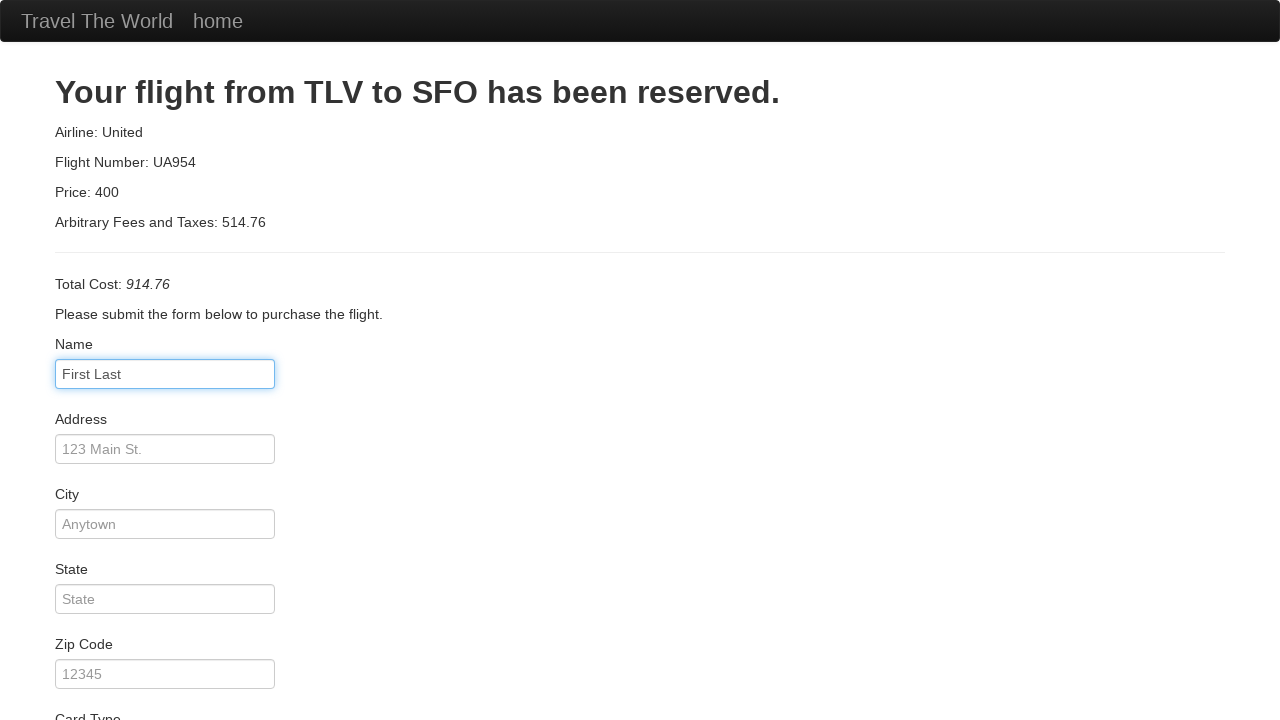

Pressed Enter to submit the purchase form on #inputName
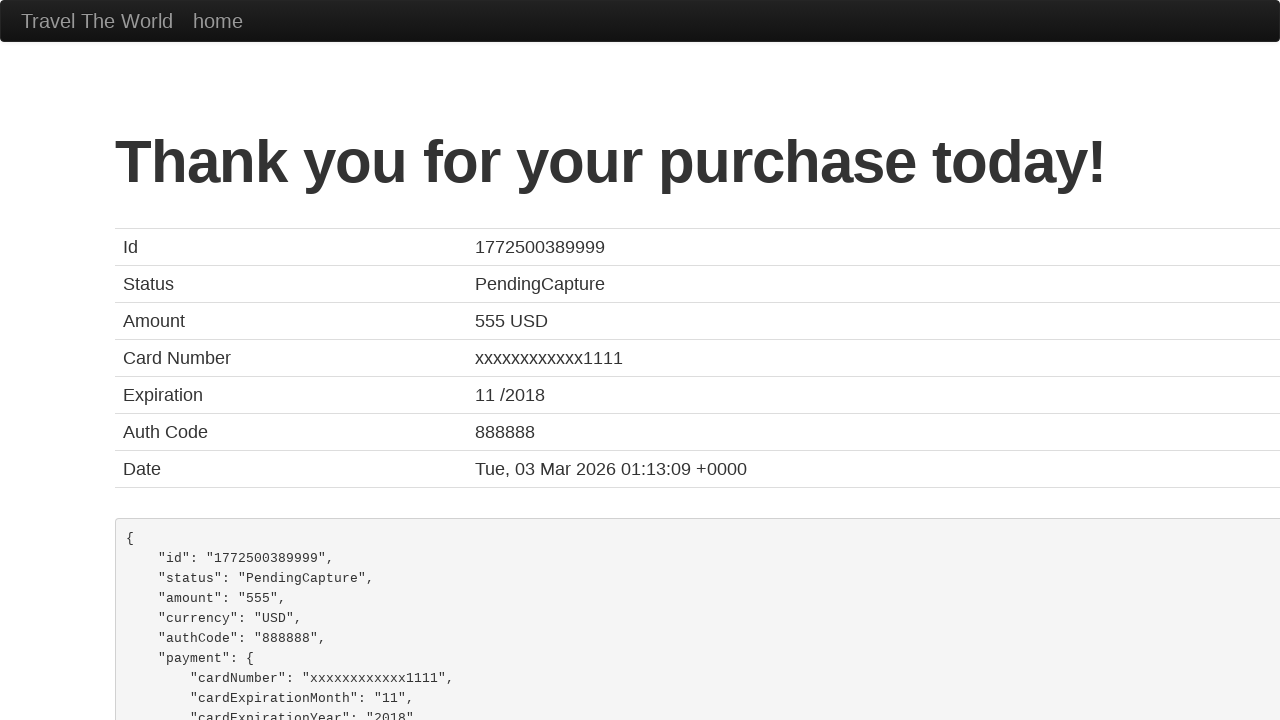

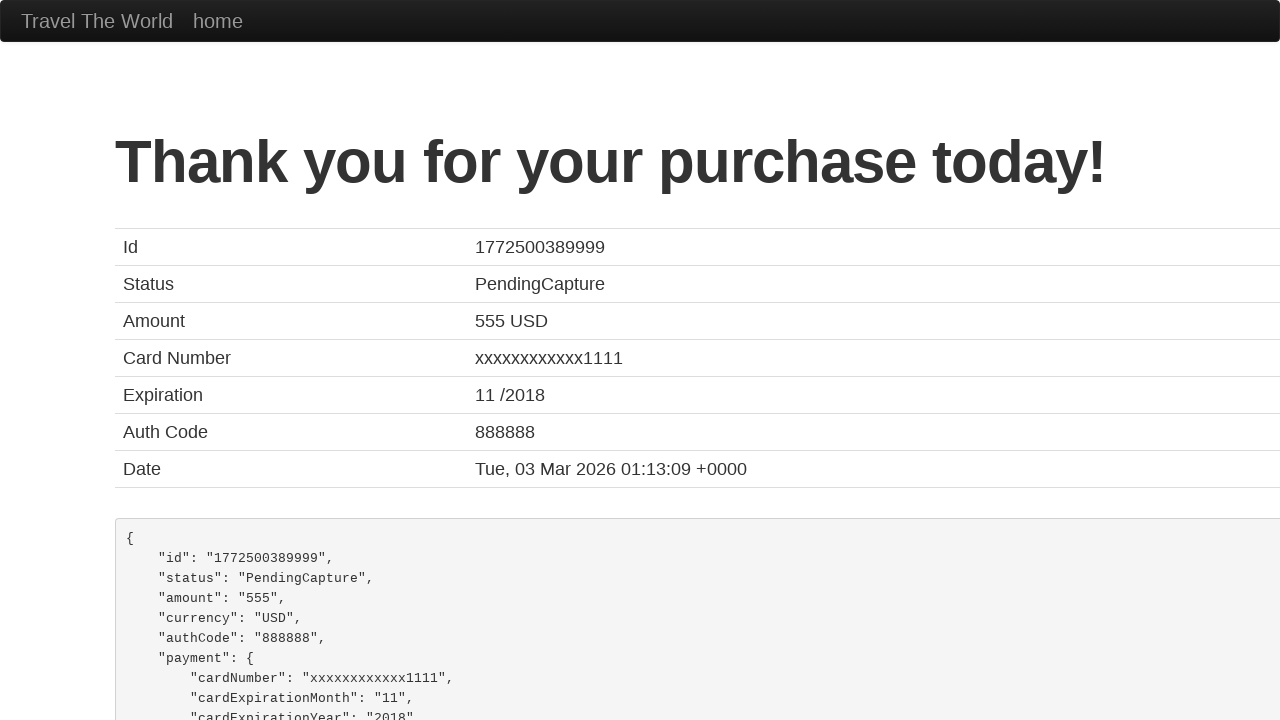